Navigates to Form Authentication page, enters invalid credentials, and verifies the error message about invalid username

Starting URL: https://the-internet.herokuapp.com/

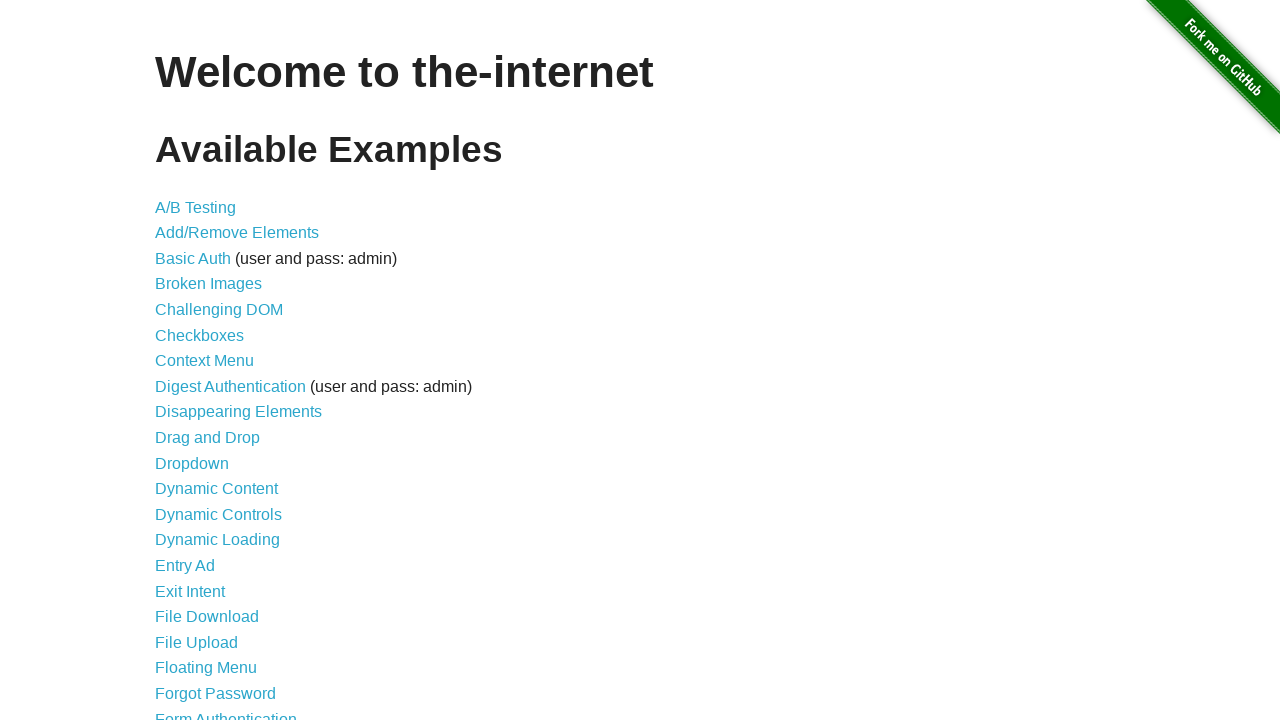

Clicked on Form Authentication link at (226, 712) on text=Form Authentication
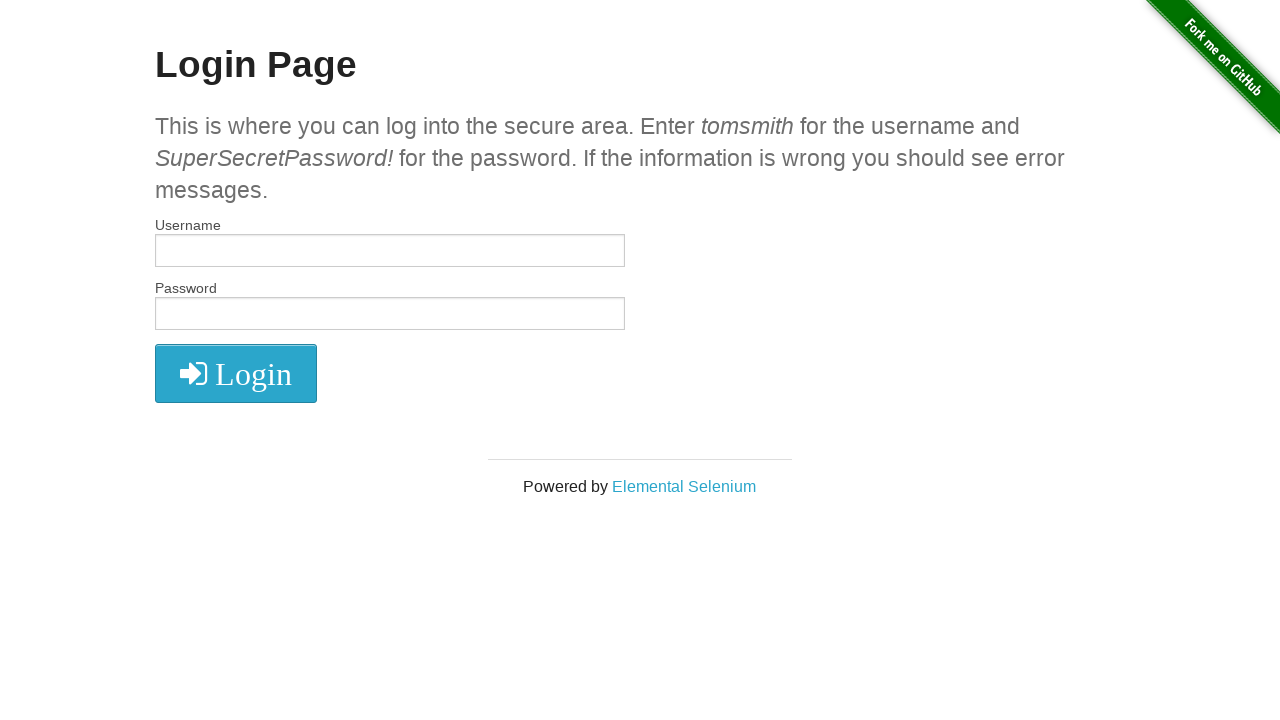

Entered invalid username 'invaliduser123' on #username
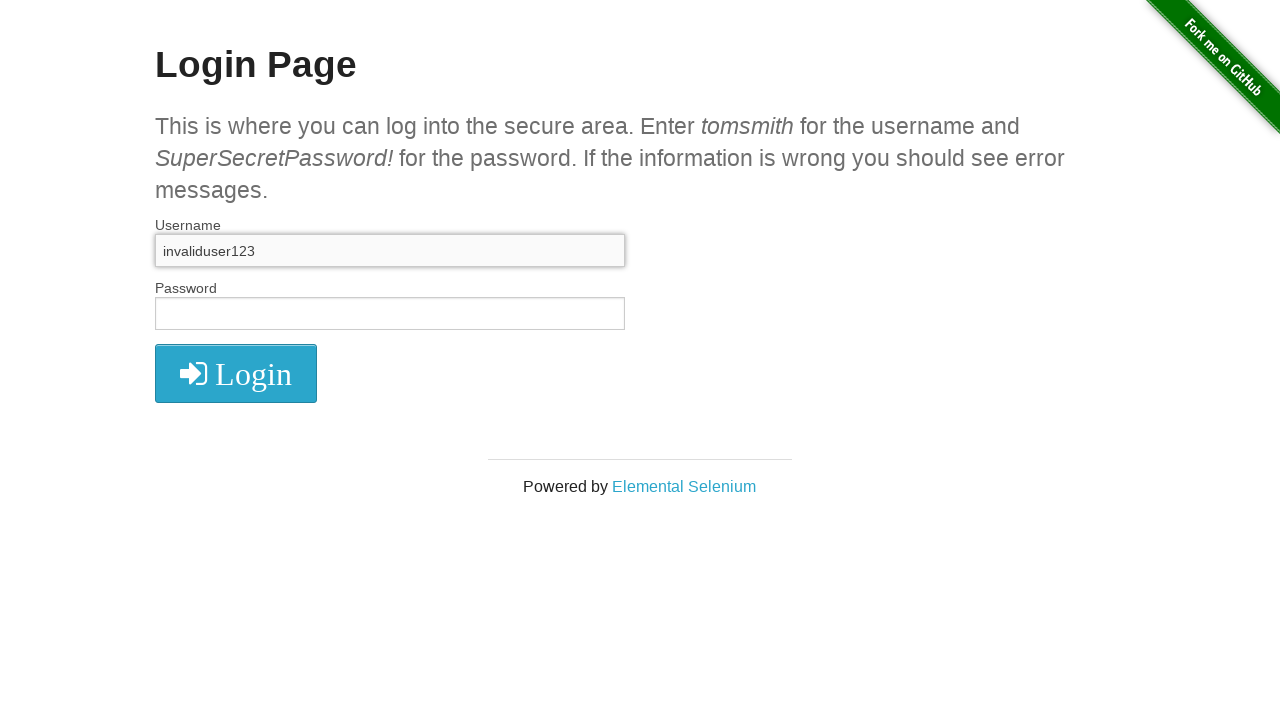

Entered invalid password 'wrongpassword456' on #password
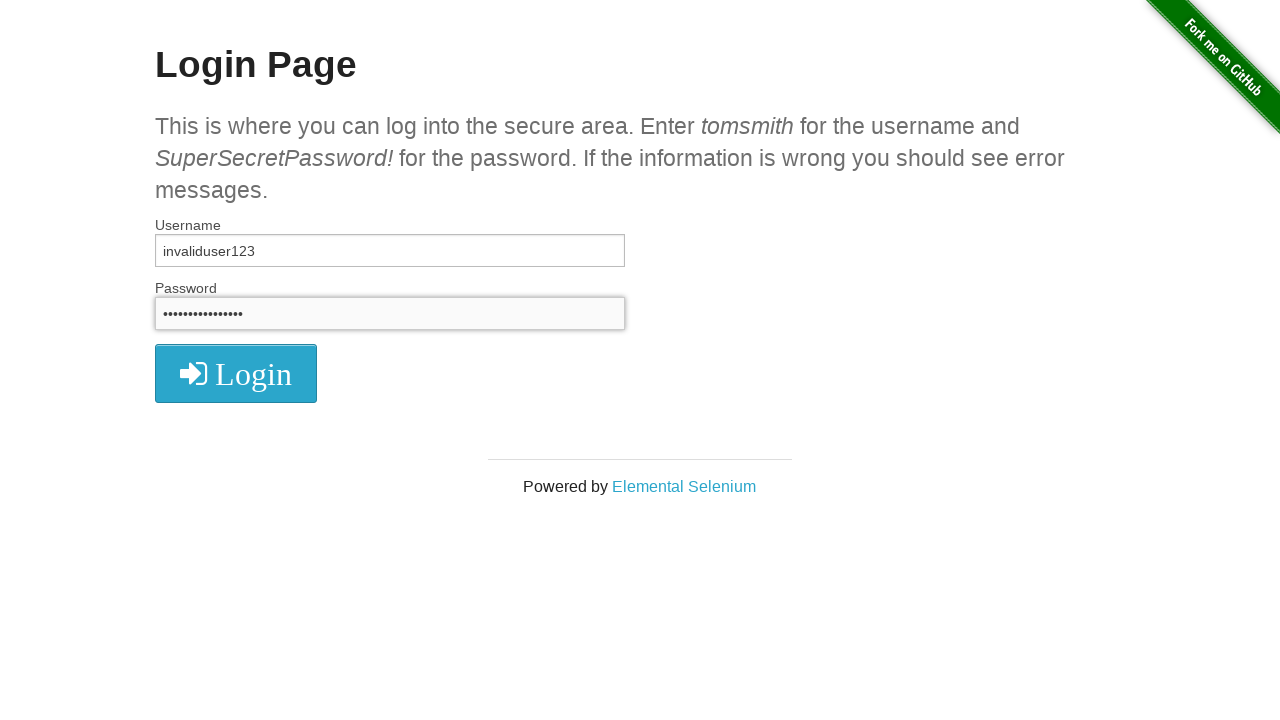

Clicked login button at (236, 373) on .radius
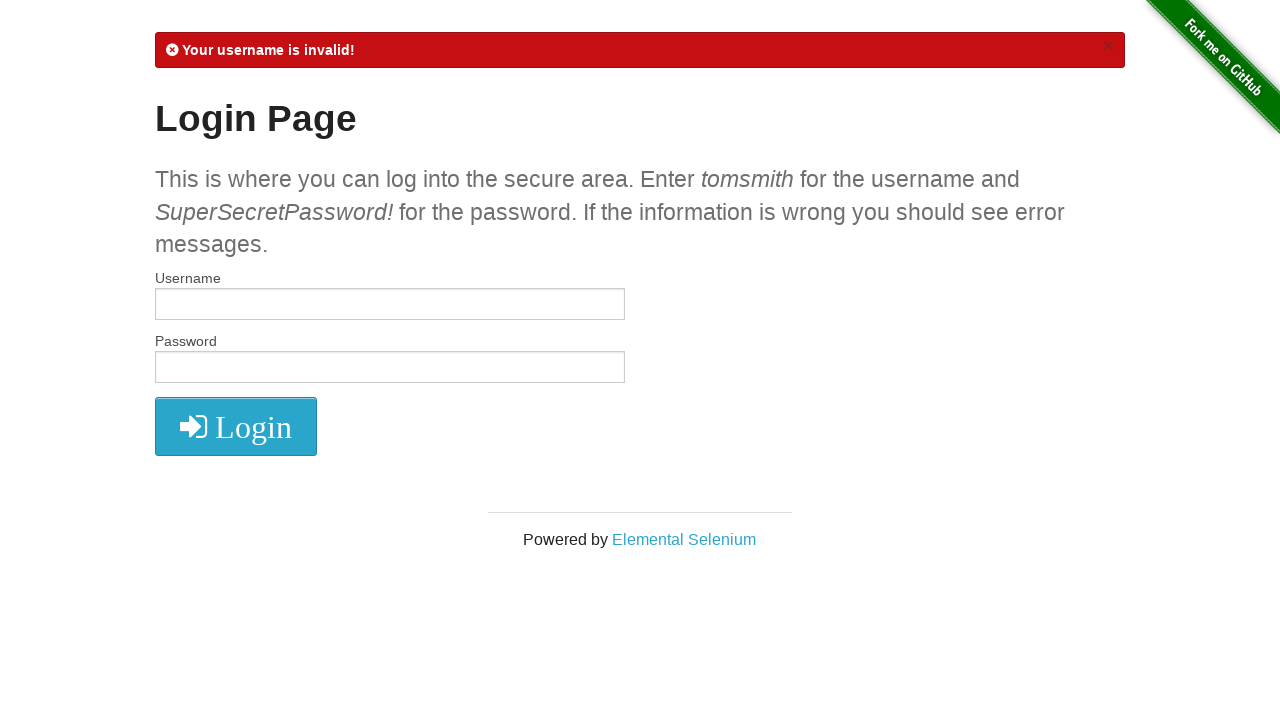

Error message element loaded
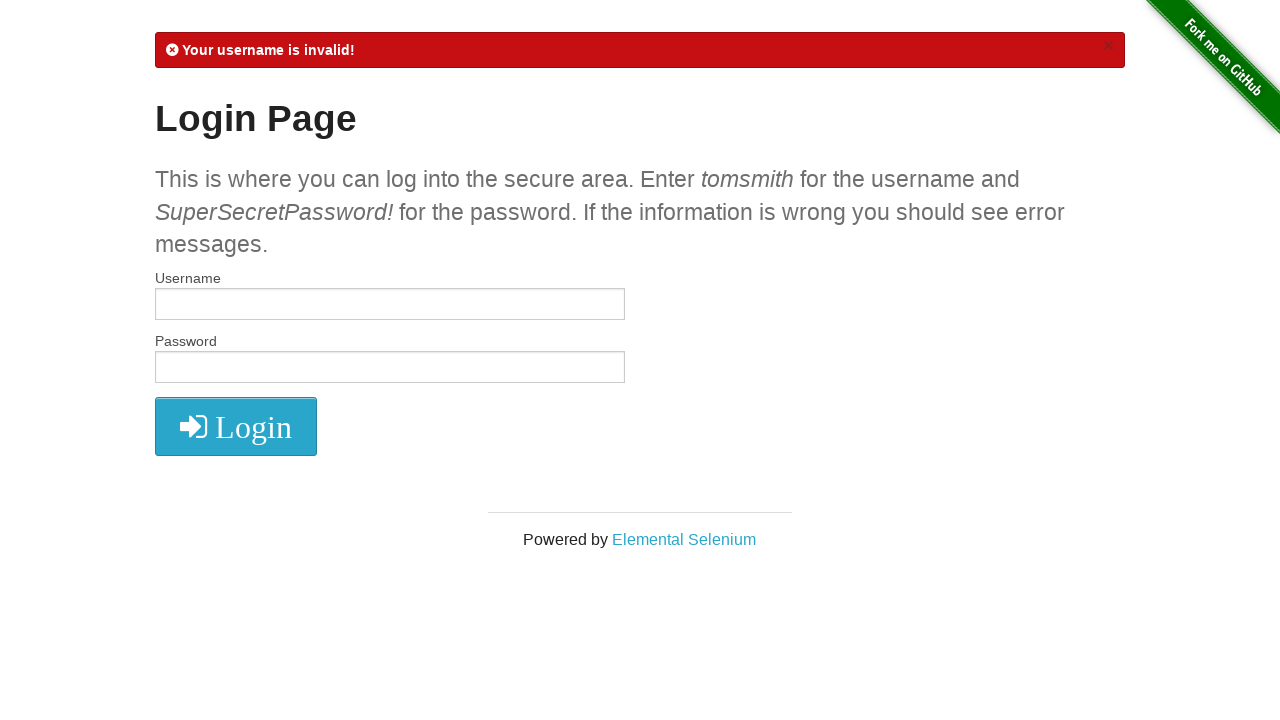

Verified error message contains 'Your username is invalid!'
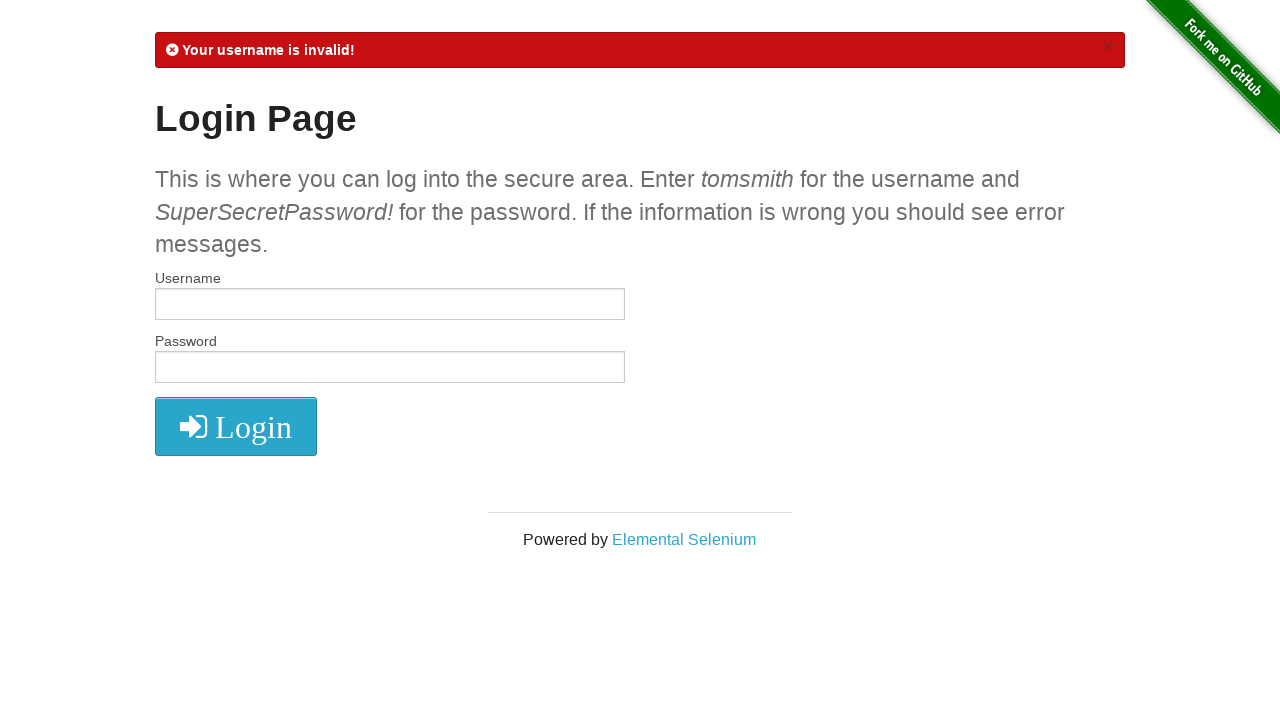

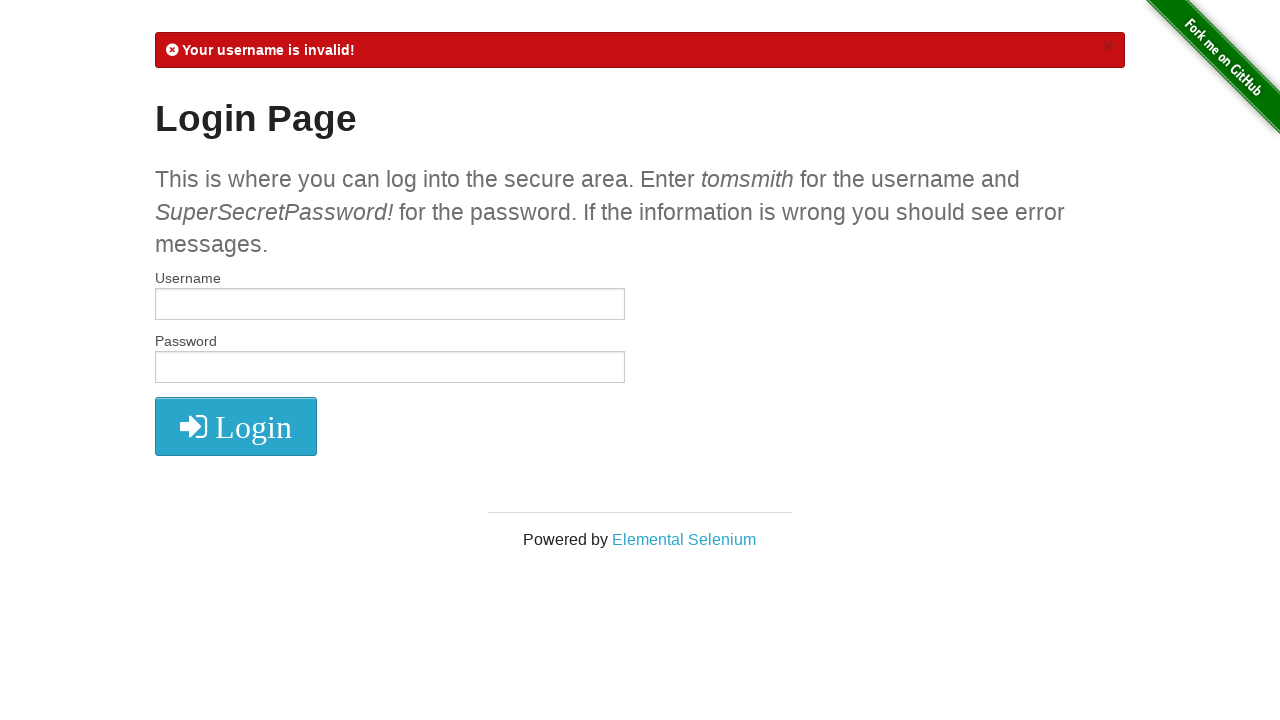